Tests W3Schools JavaScript prompt example by switching to an iframe, triggering a prompt alert, entering text, and verifying the result

Starting URL: https://www.w3schools.com/js/tryit.asp?filename=tryjs_prompt

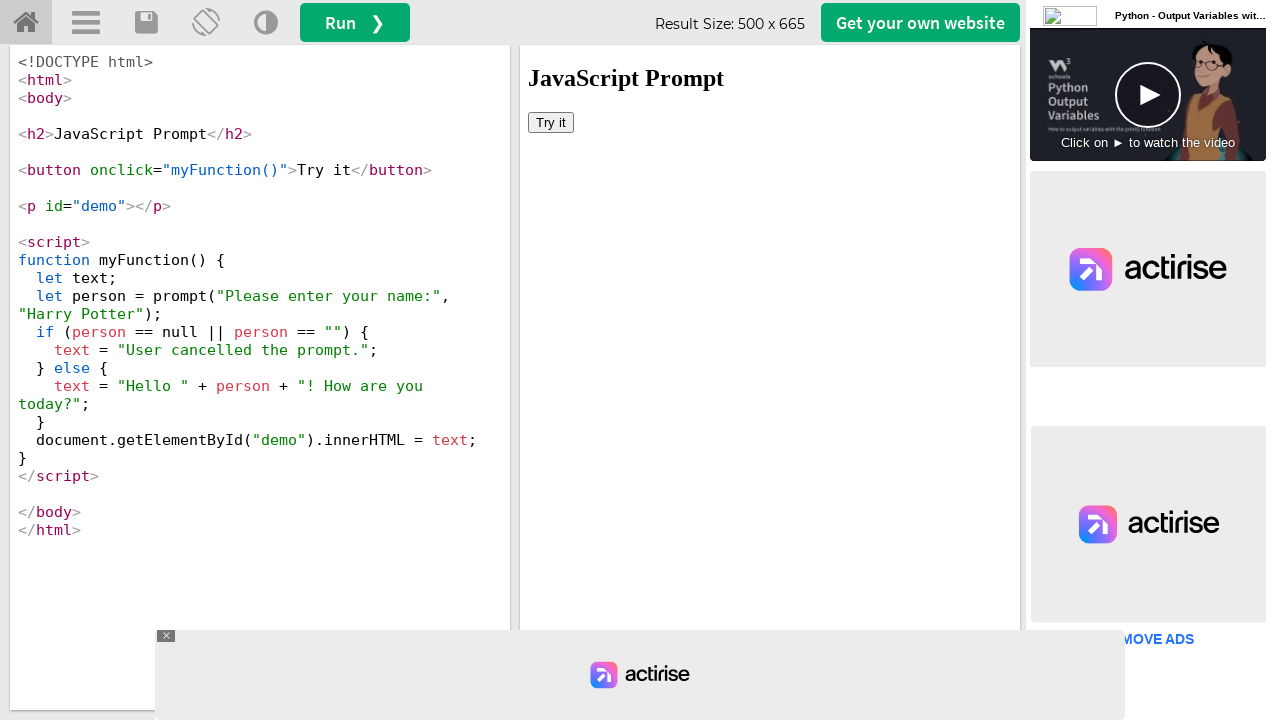

Located iframe with ID 'iframeResult' containing the W3Schools example
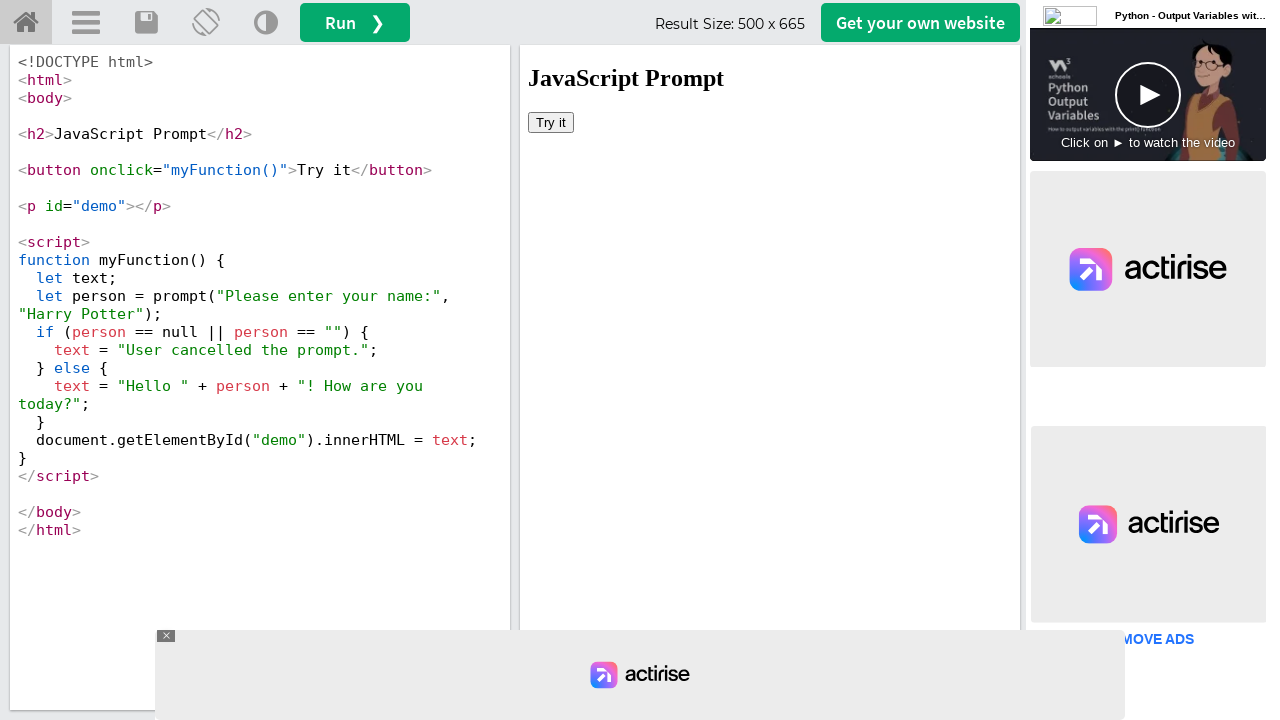

Clicked 'Try it' button to trigger JavaScript prompt alert at (551, 122) on #iframeResult >> internal:control=enter-frame >> button:has-text('Try it')
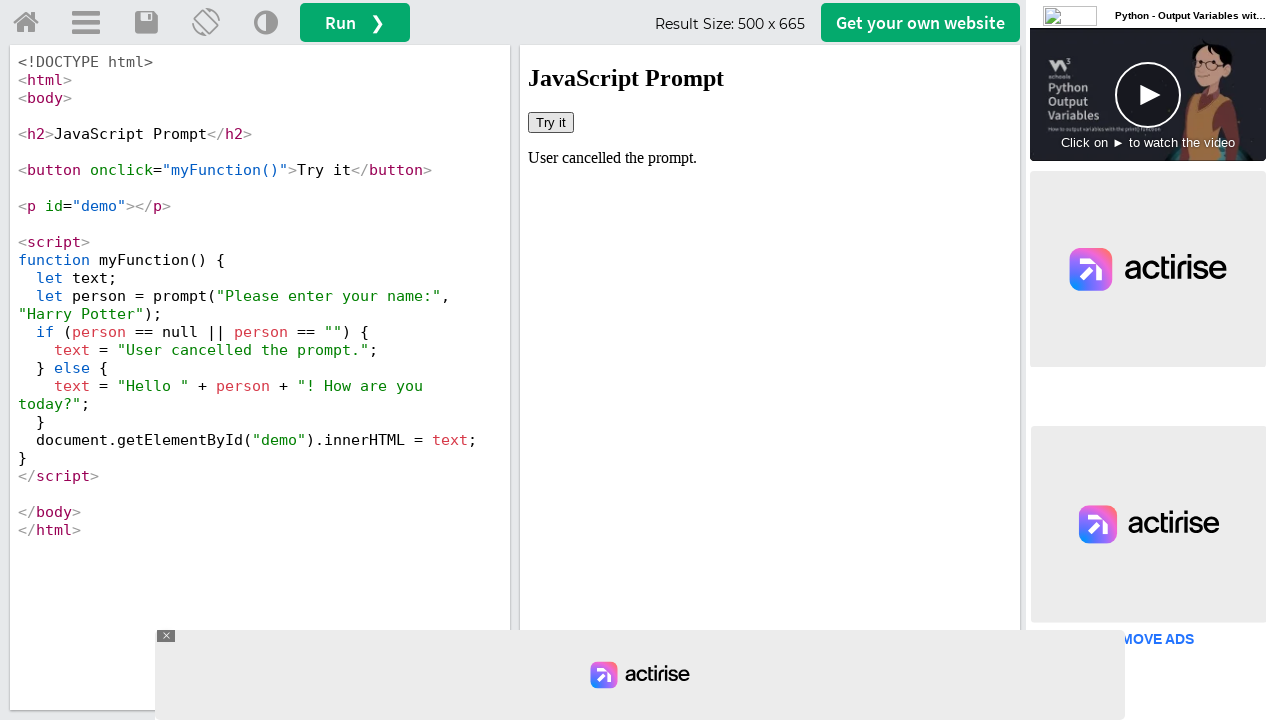

Set up dialog handler and accepted prompt with text 'Saravanan'
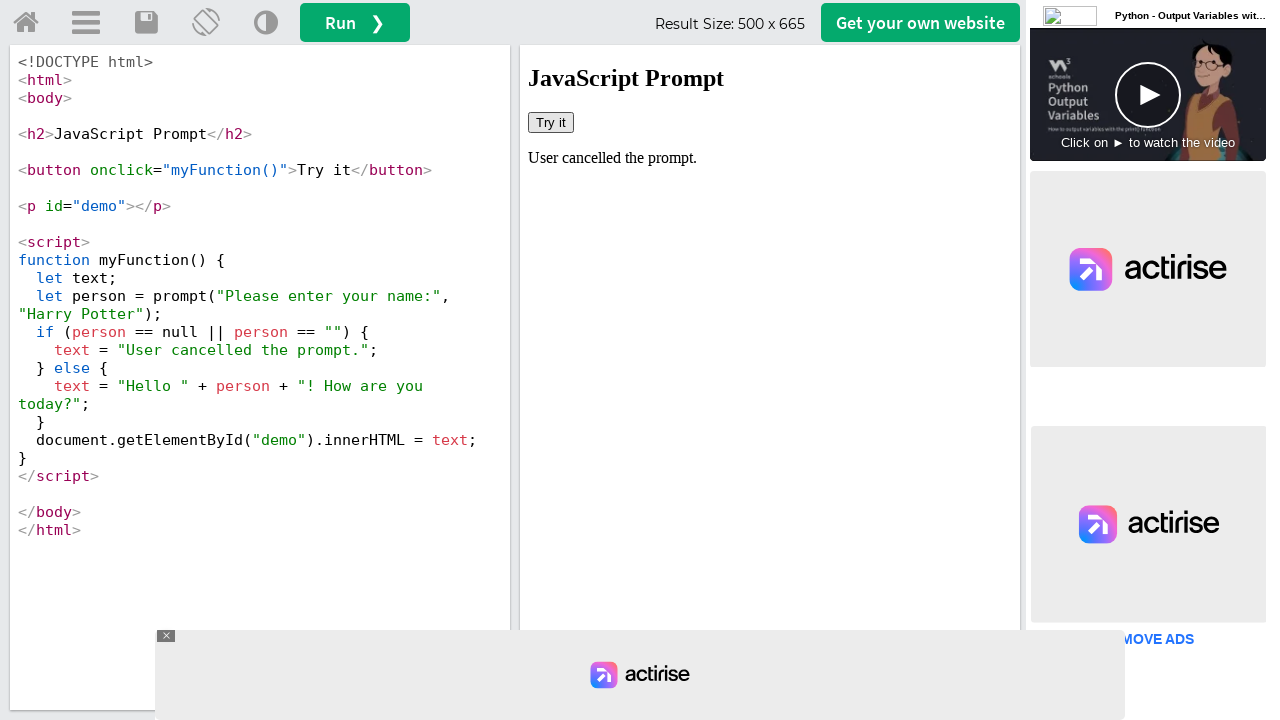

Retrieved text content from demo element
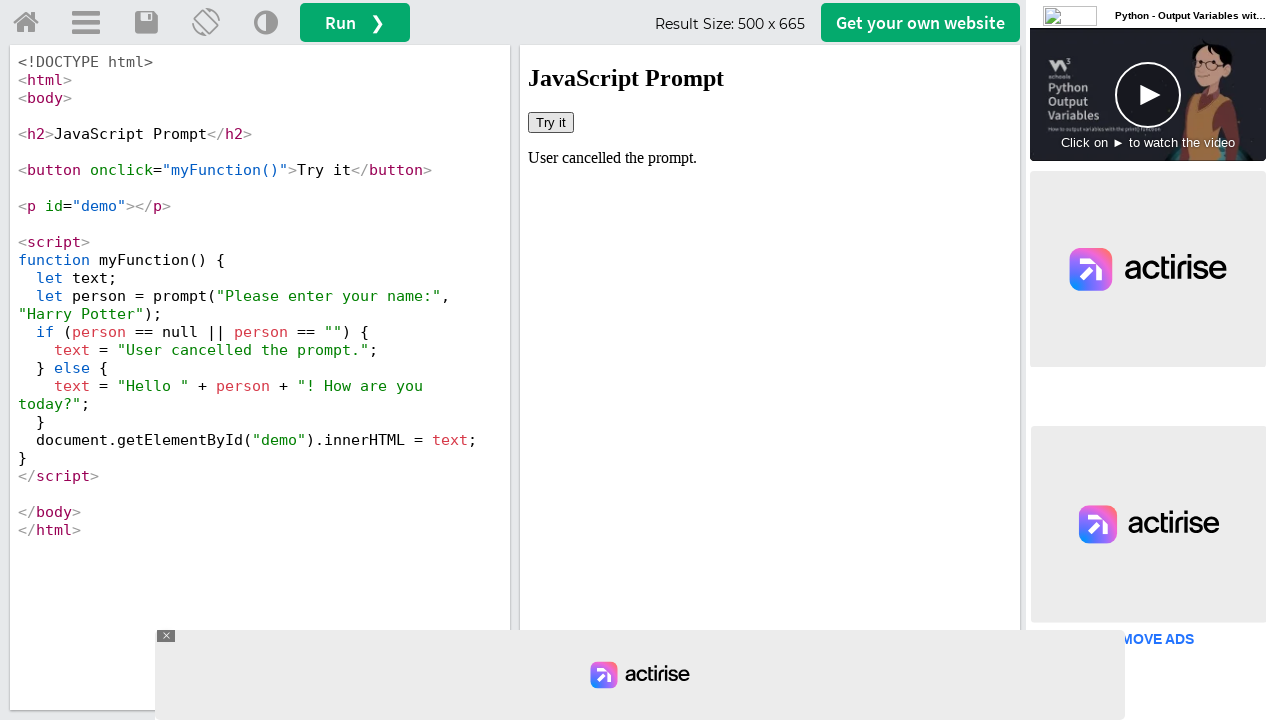

Verification failed - 'Saravanan' not found in demo output
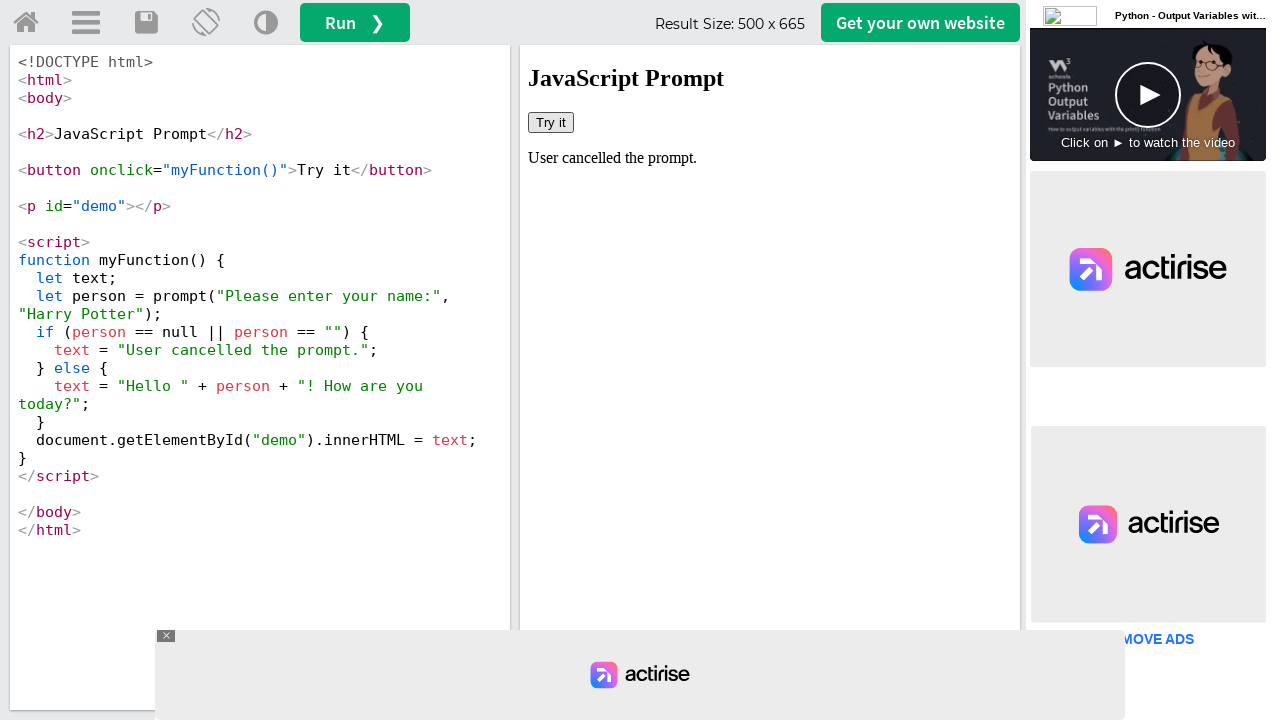

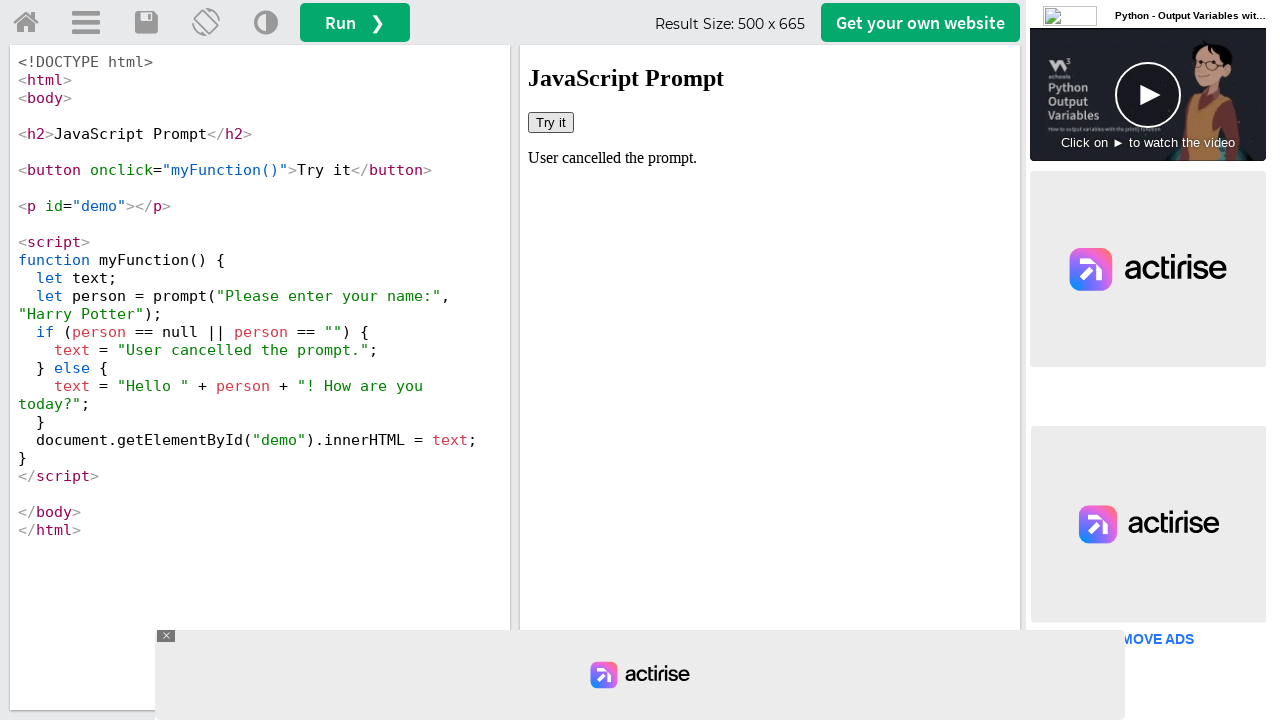